Tests various form interactions including filling username/password fields, clicking forgot password link, filling reset password form fields, and submitting forms on a practice page for locator testing

Starting URL: https://rahulshettyacademy.com/locatorspractice/

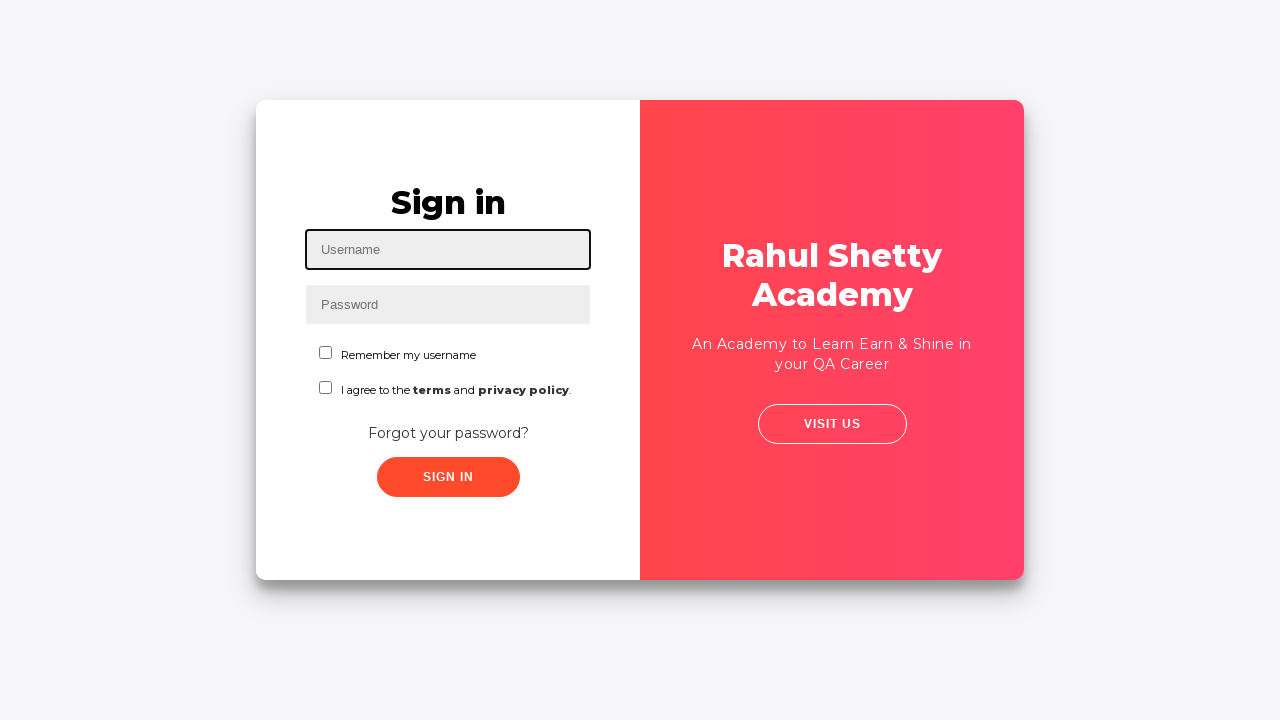

Filled username field with 'Amisha' on #inputUsername
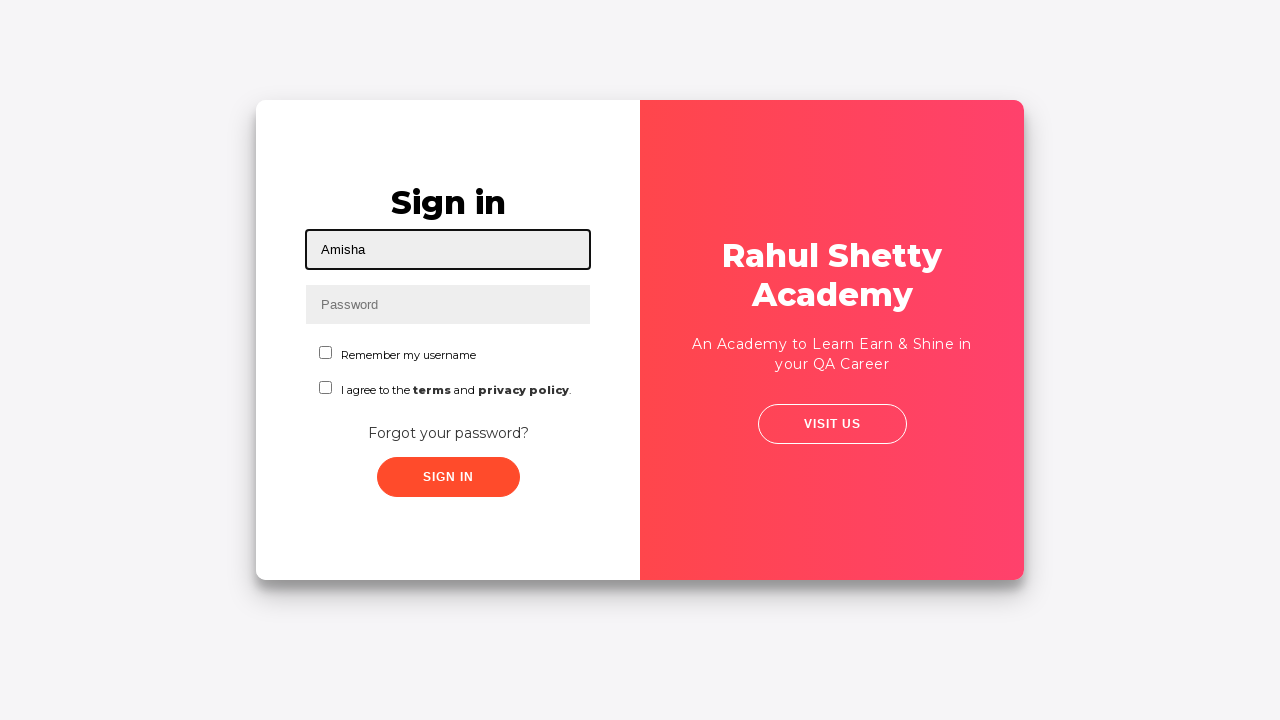

Filled password field with 'hello123' on input[name='inputPassword']
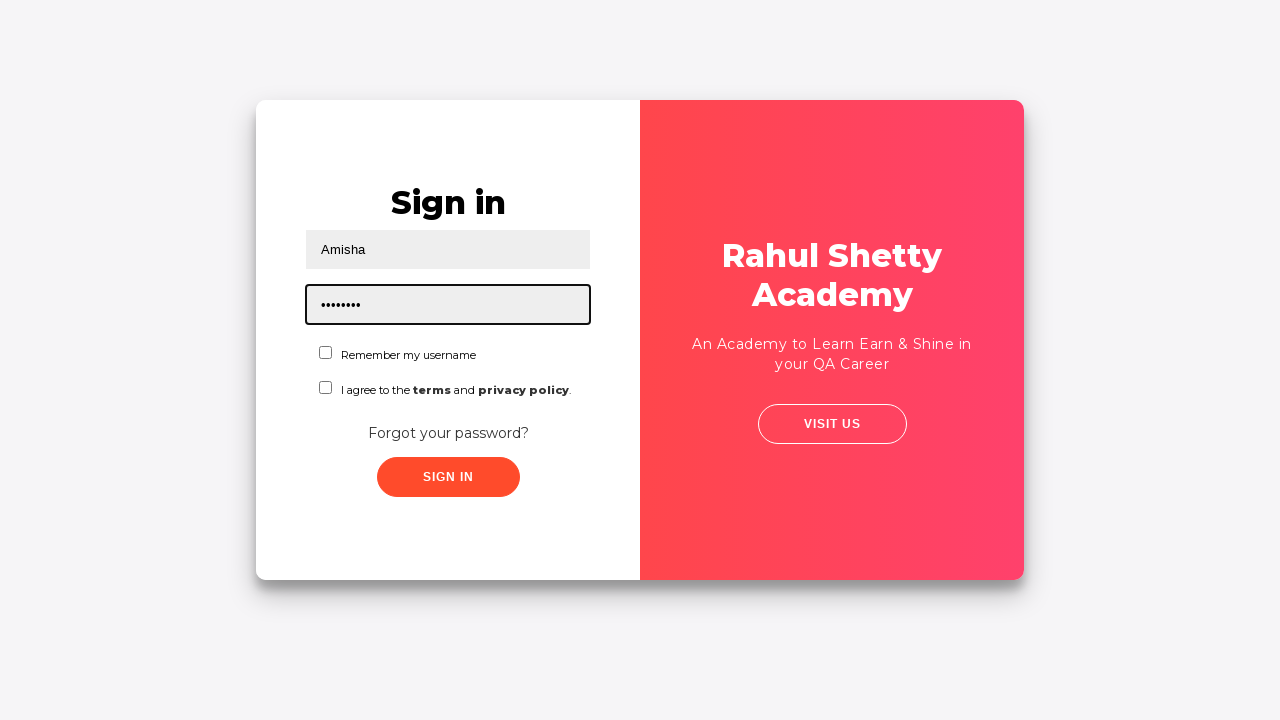

Clicked sign in button at (448, 477) on .signInBtn
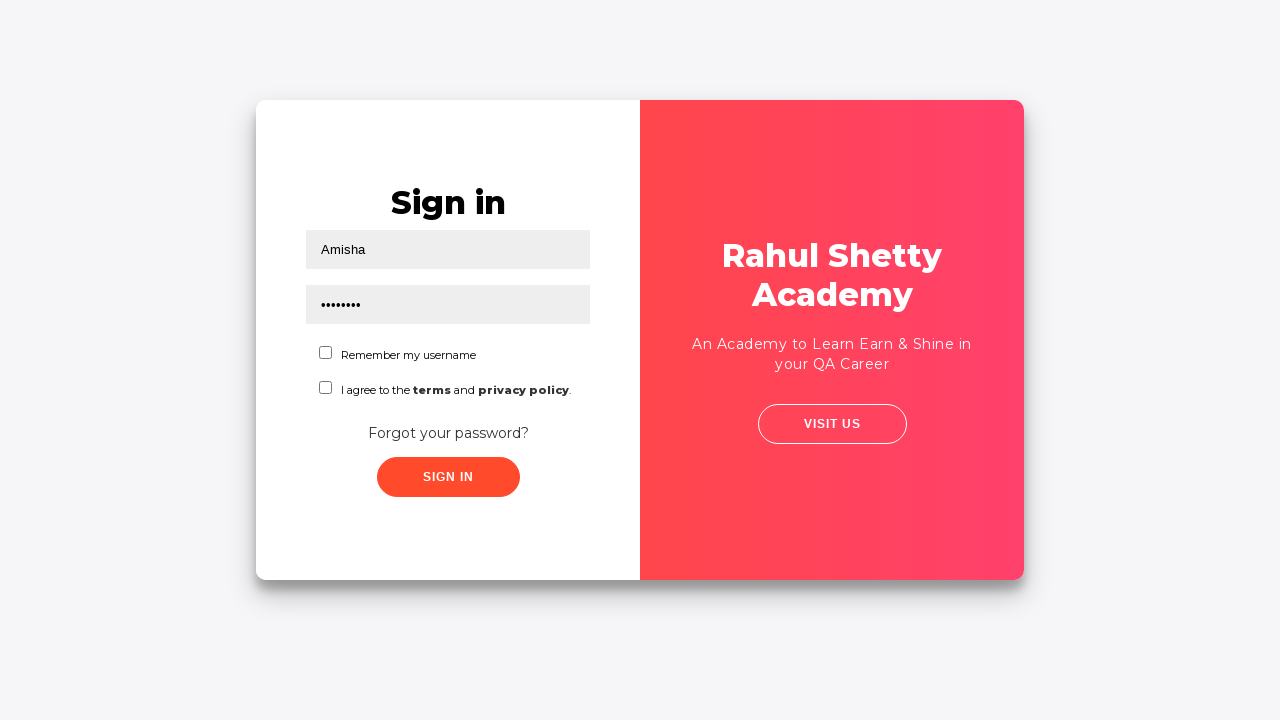

Clicked forgot password link at (448, 433) on text=Forgot your password?
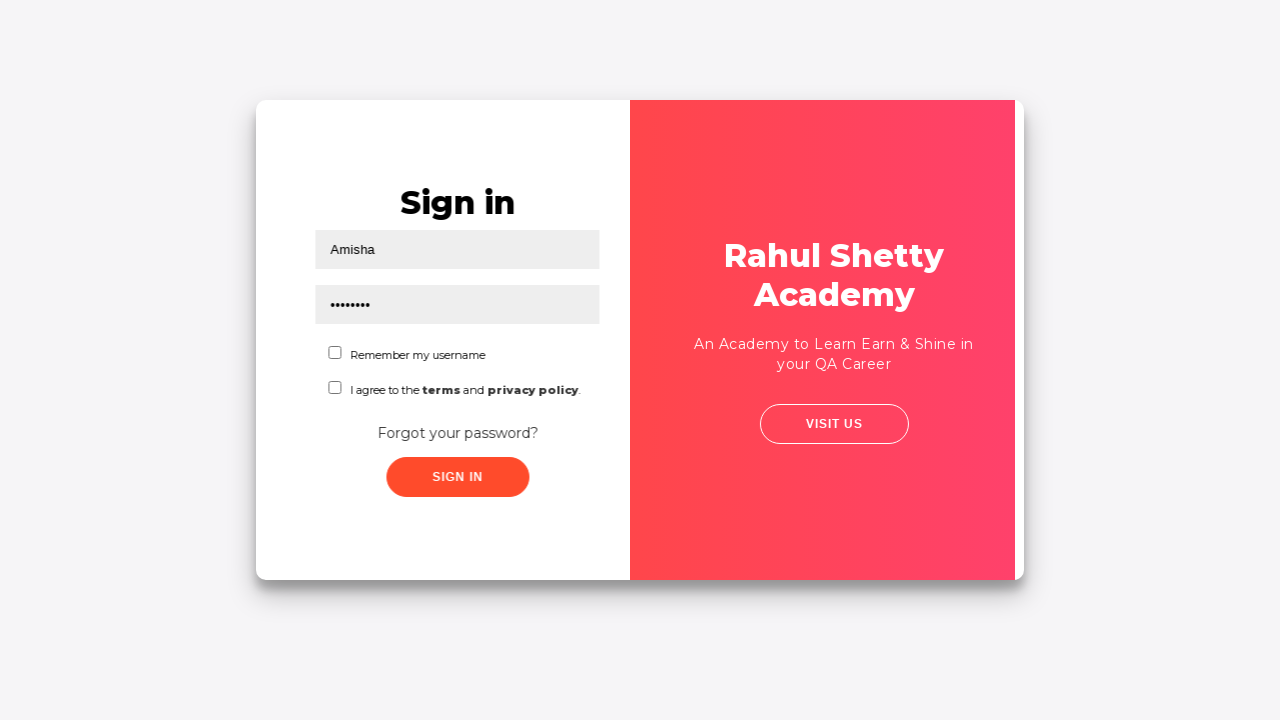

Waited for forgot password form to be visible
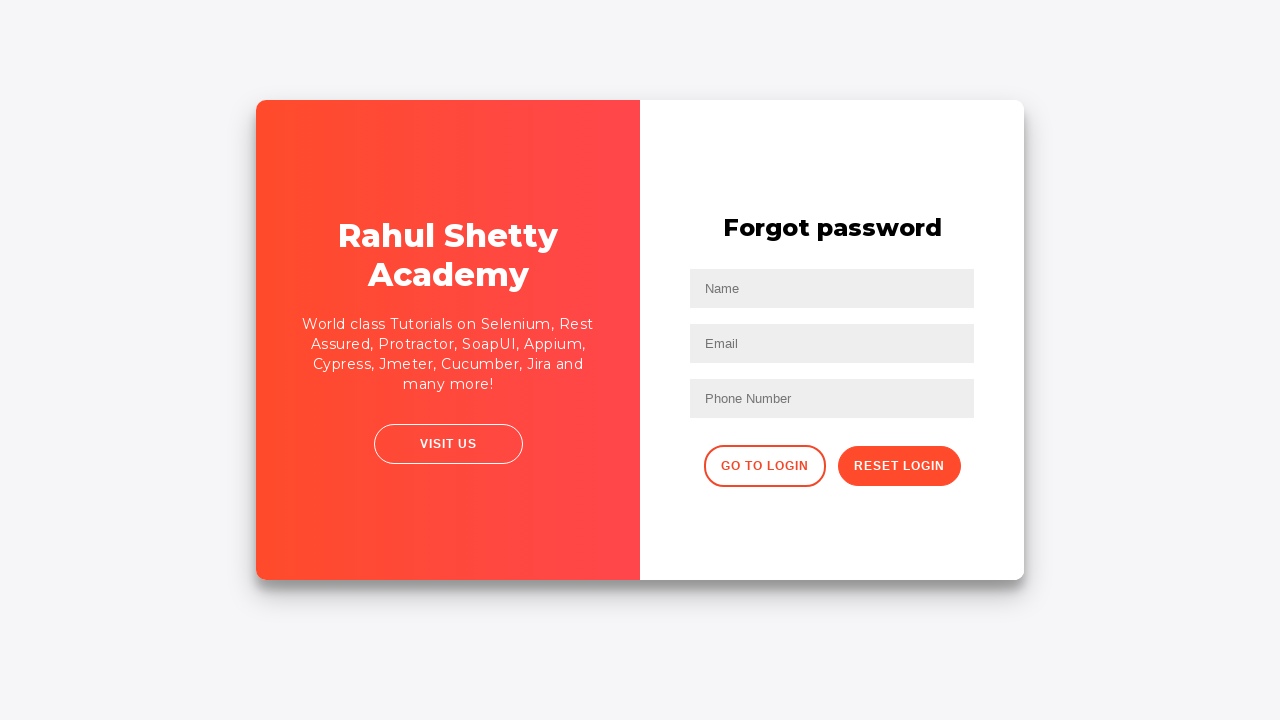

Filled name field with 'John' in reset password form on input[placeholder='Name']
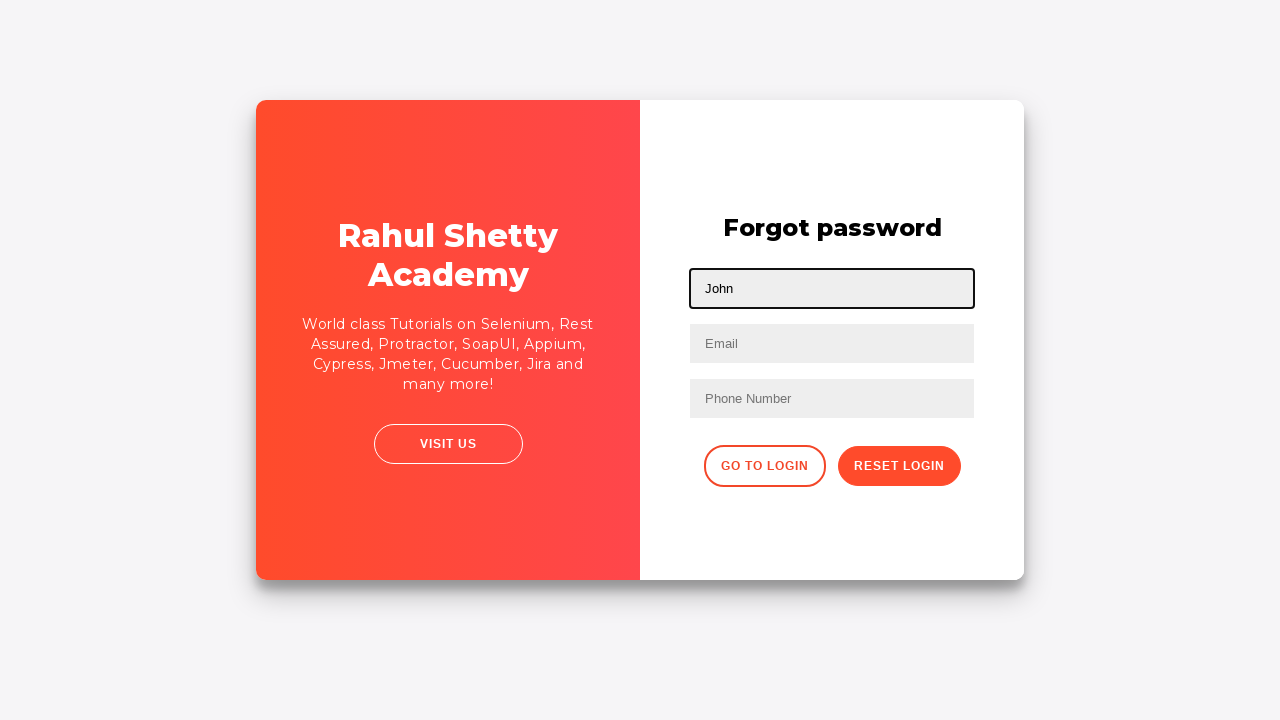

Filled email field with 'john@gmail.com' on input[placeholder='Email']
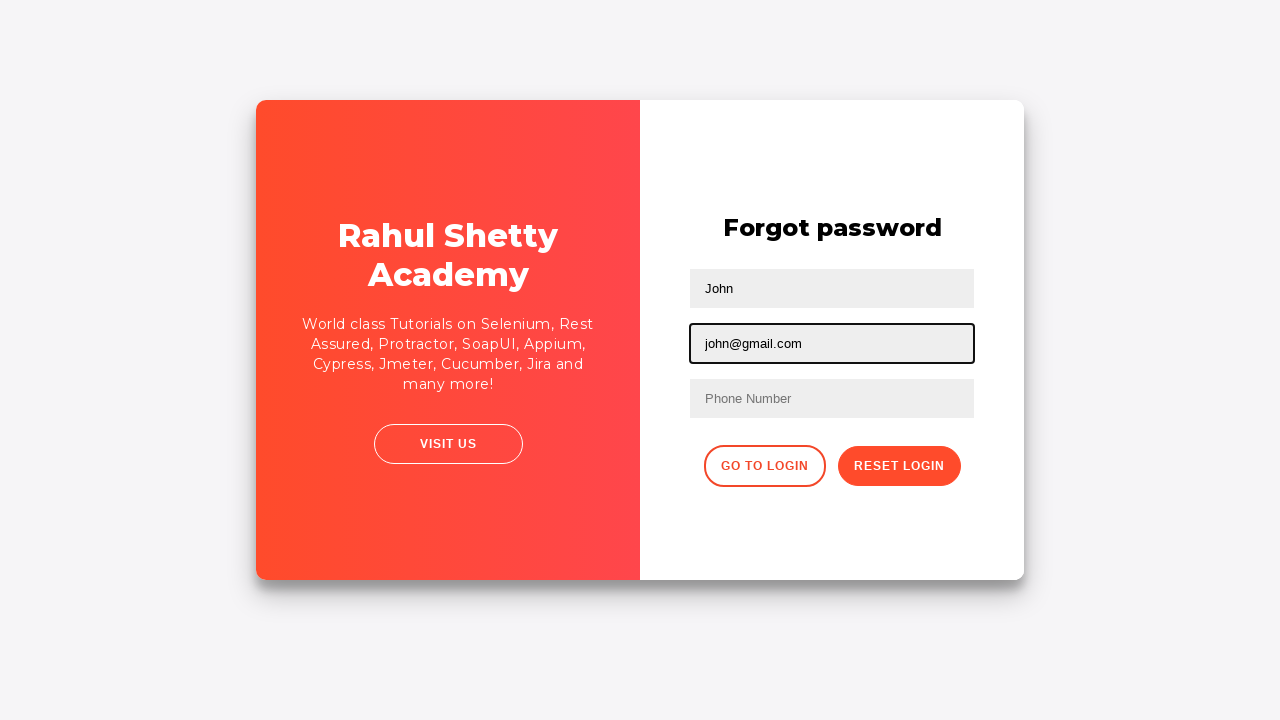

Cleared email field on input[placeholder='Email']
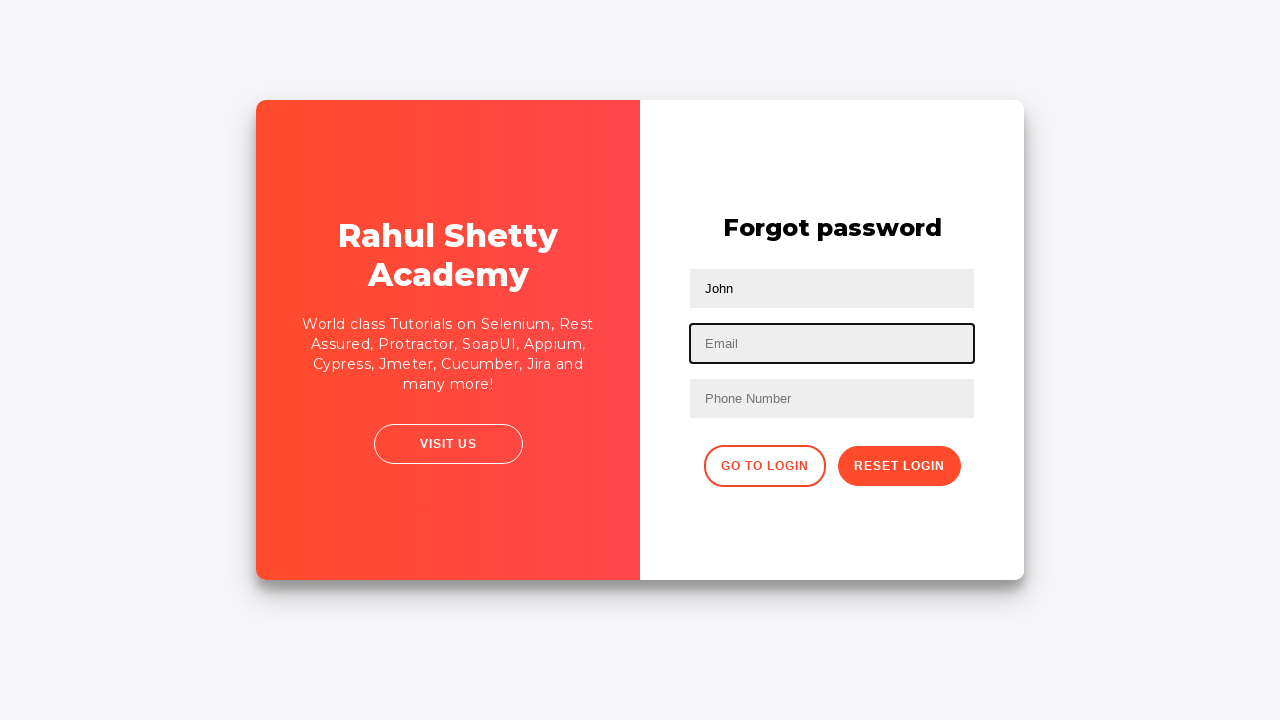

Filled email field with 'sonali@gmail.com' on //input[@type='text'][2]
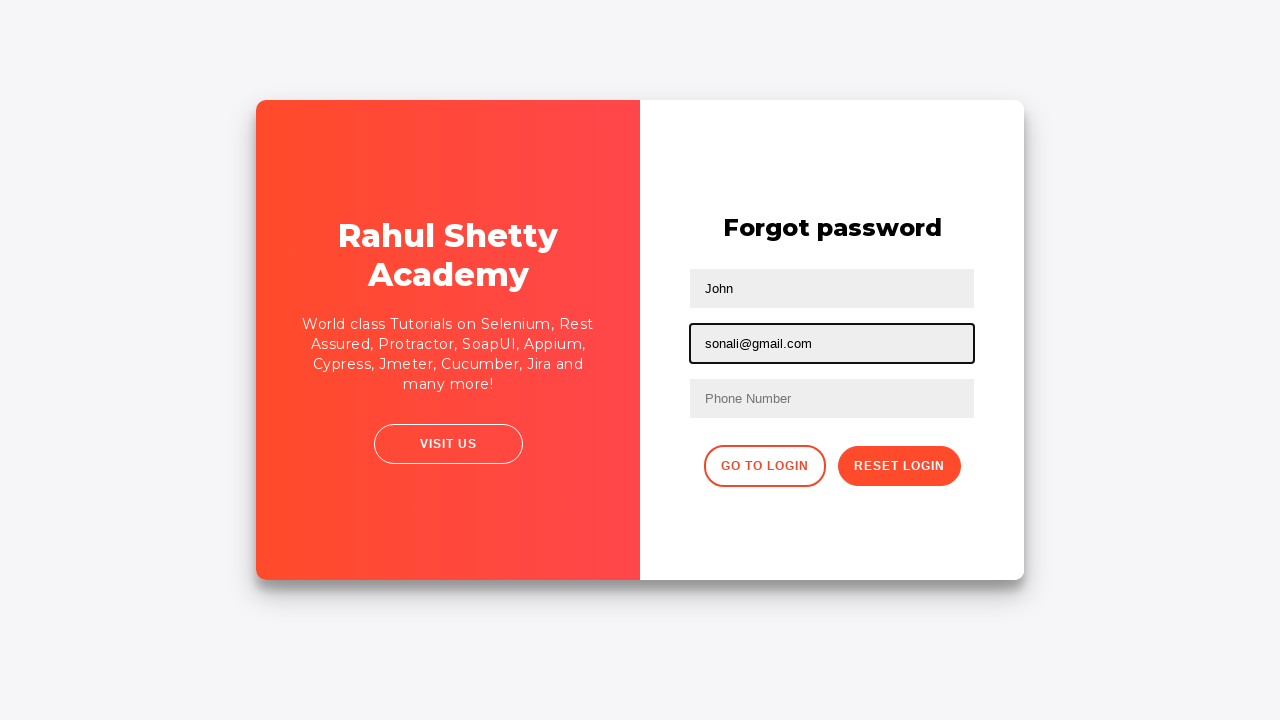

Cleared email field again on input[type='text']:nth-child(3)
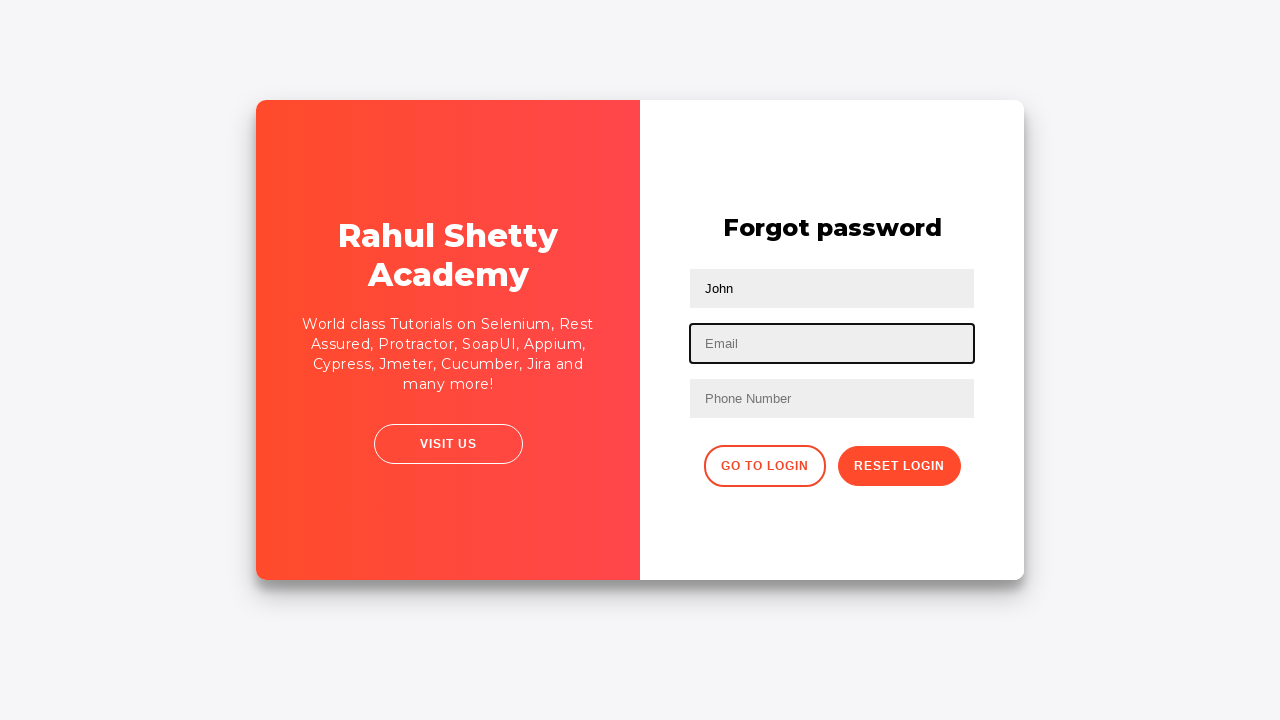

Filled phone number field with '7008815432' on //form/input[3]
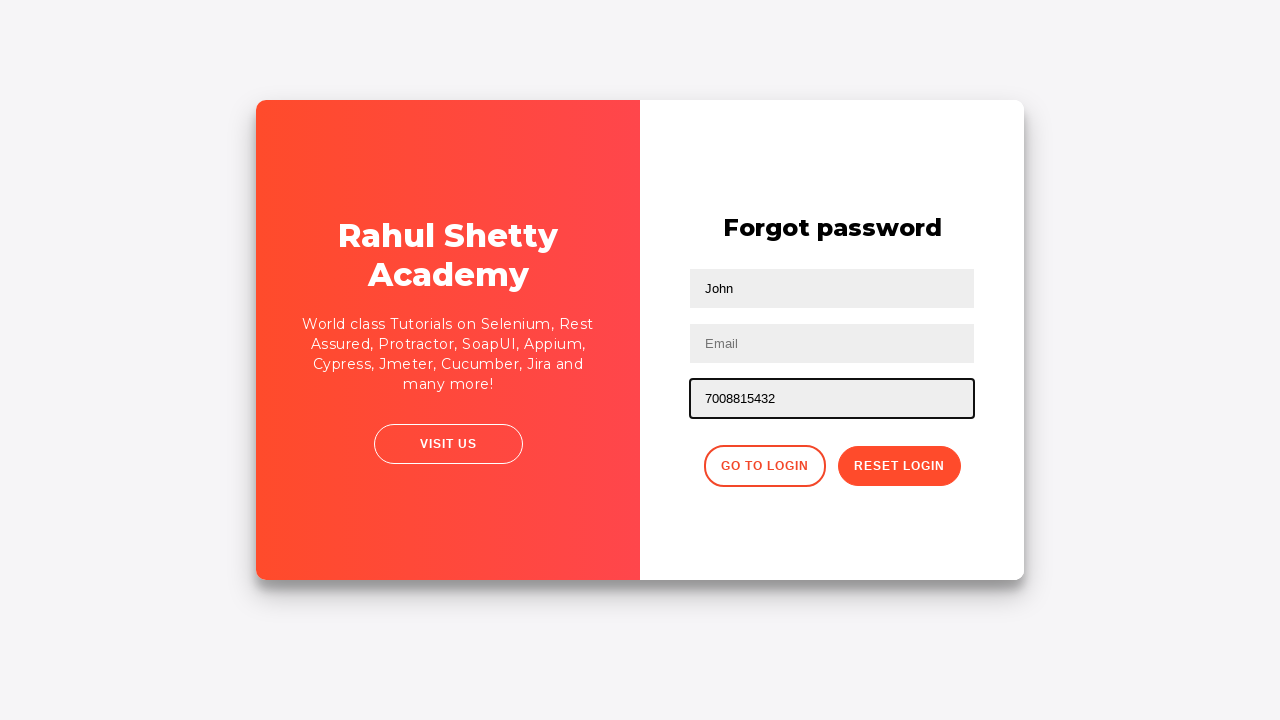

Clicked reset password button at (899, 466) on .reset-pwd-btn
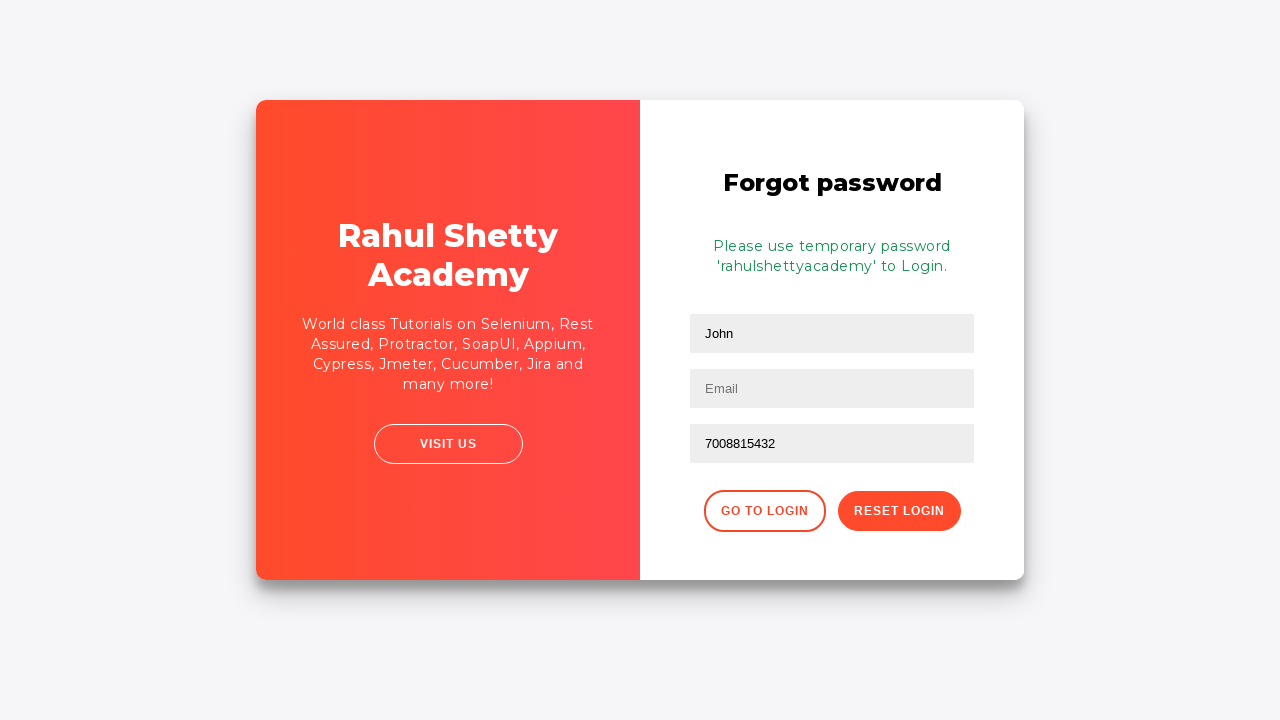

Retrieved reset password confirmation text: Please use temporary password 'rahulshettyacademy' to Login. 
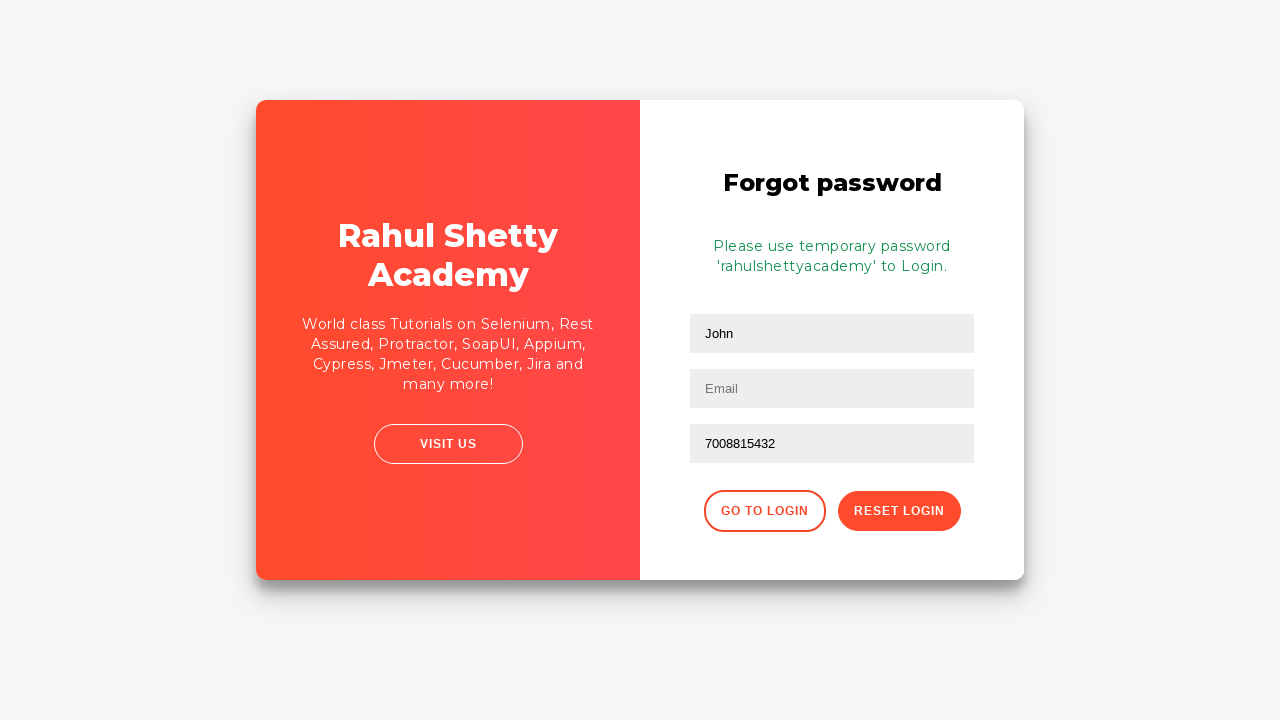

Filled username field with 'rahul' on #inputUsername
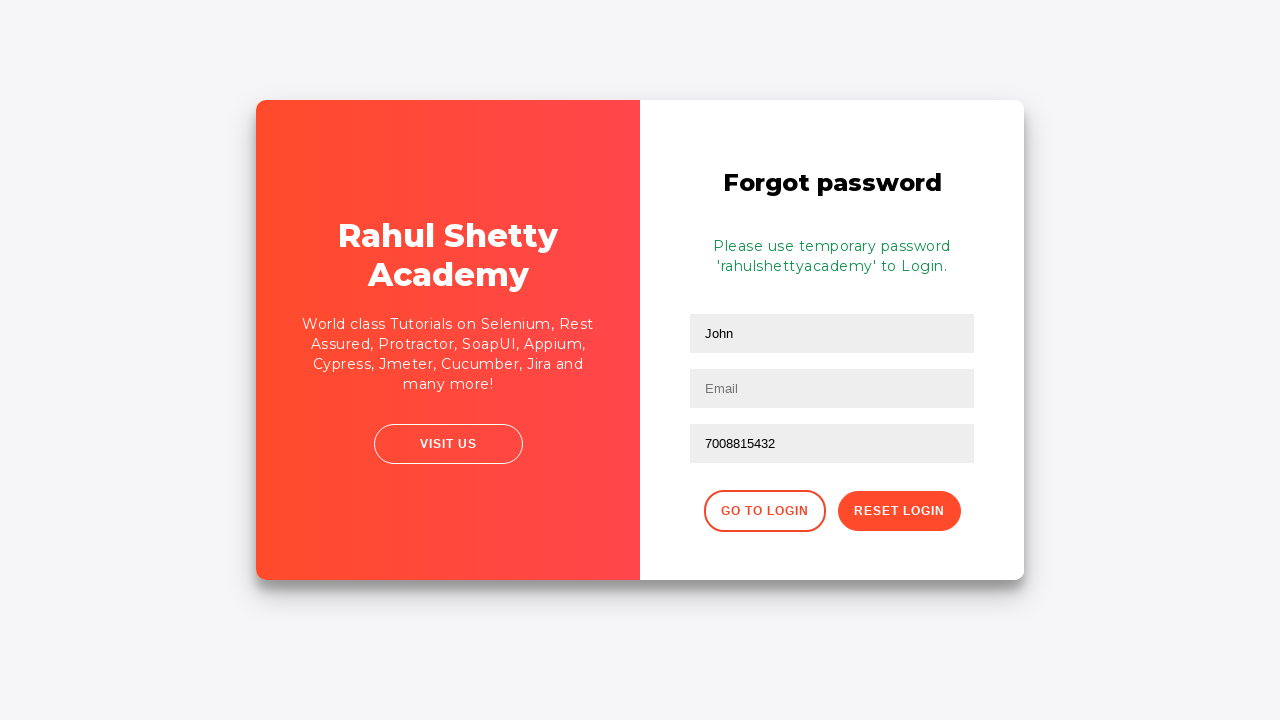

Filled password field with 'rahulshettyacademy' on input[type*=pass]
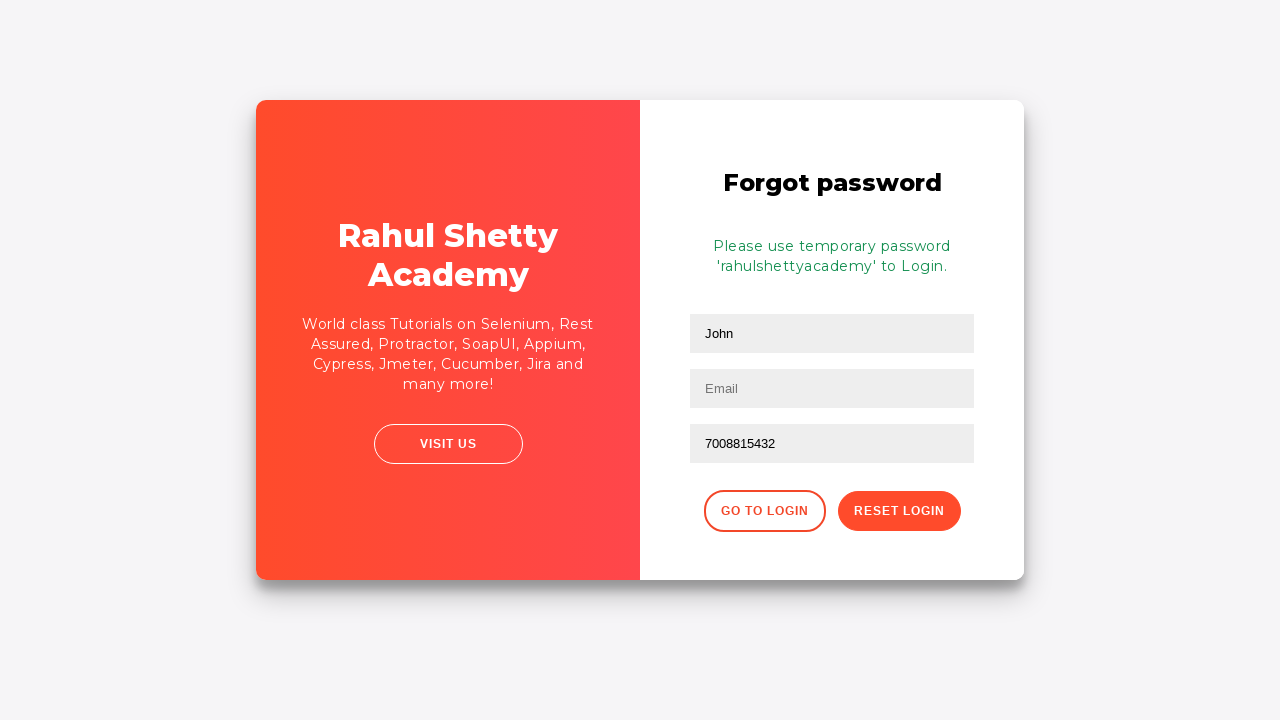

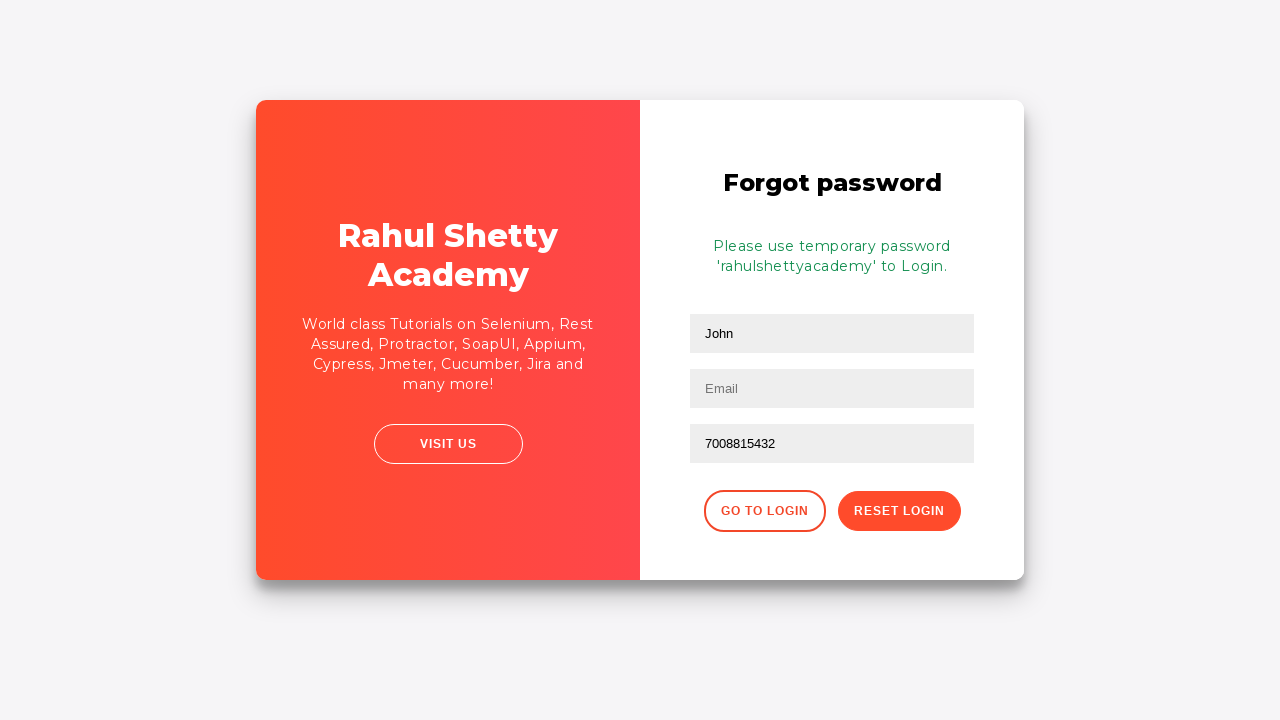